Tests opting out of A/B tests by adding an opt-out cookie before visiting the A/B test page, then verifying the page shows the non-test variant.

Starting URL: http://the-internet.herokuapp.com

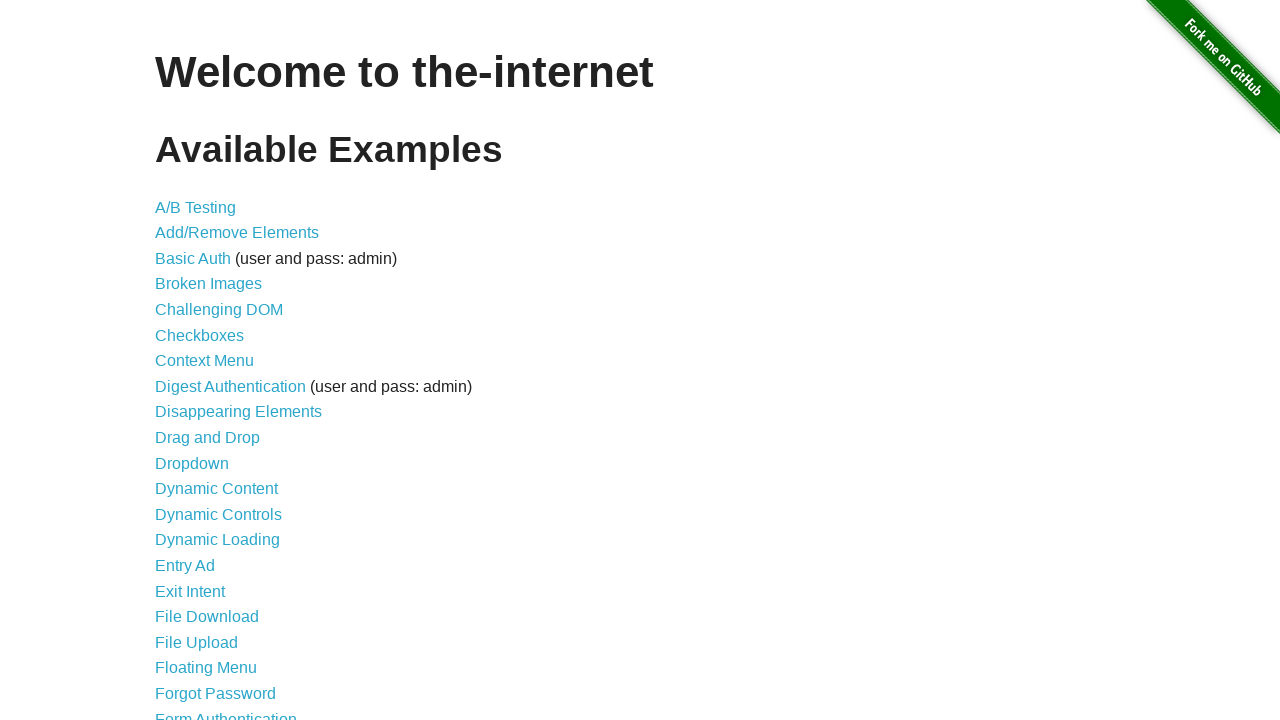

Added optimizelyOptOut cookie to prevent A/B test enrollment
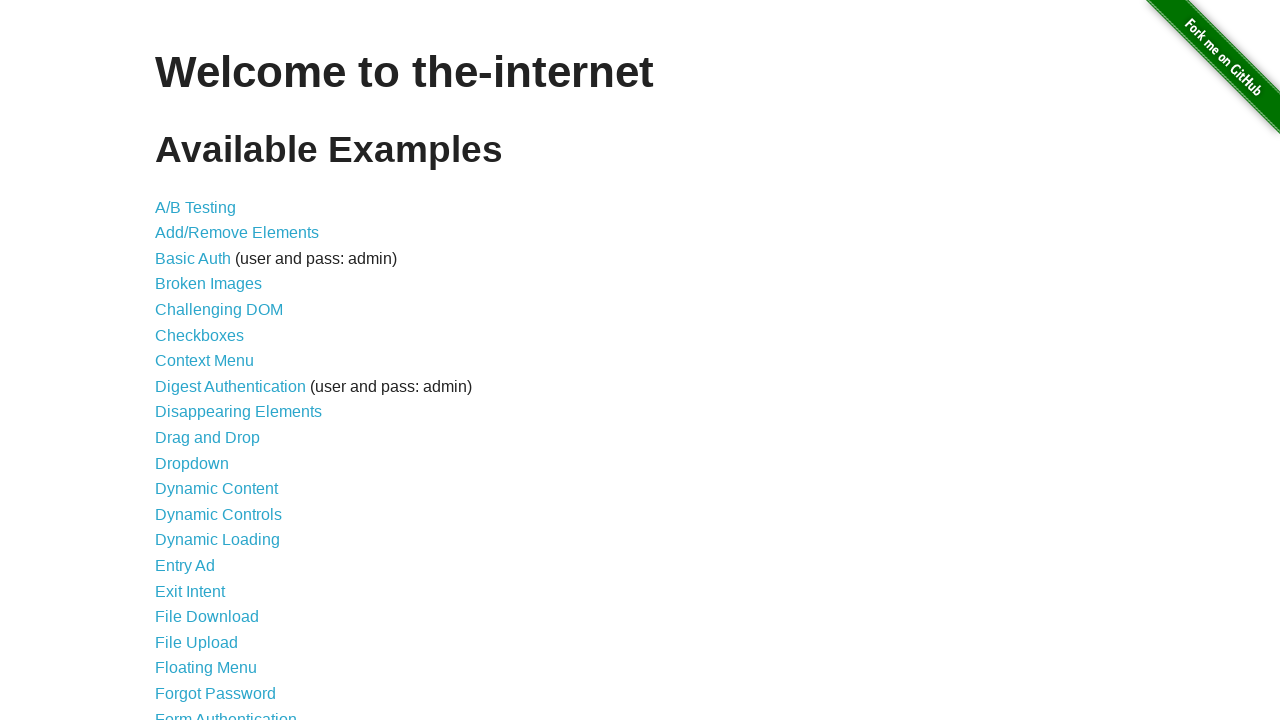

Navigated to A/B test page
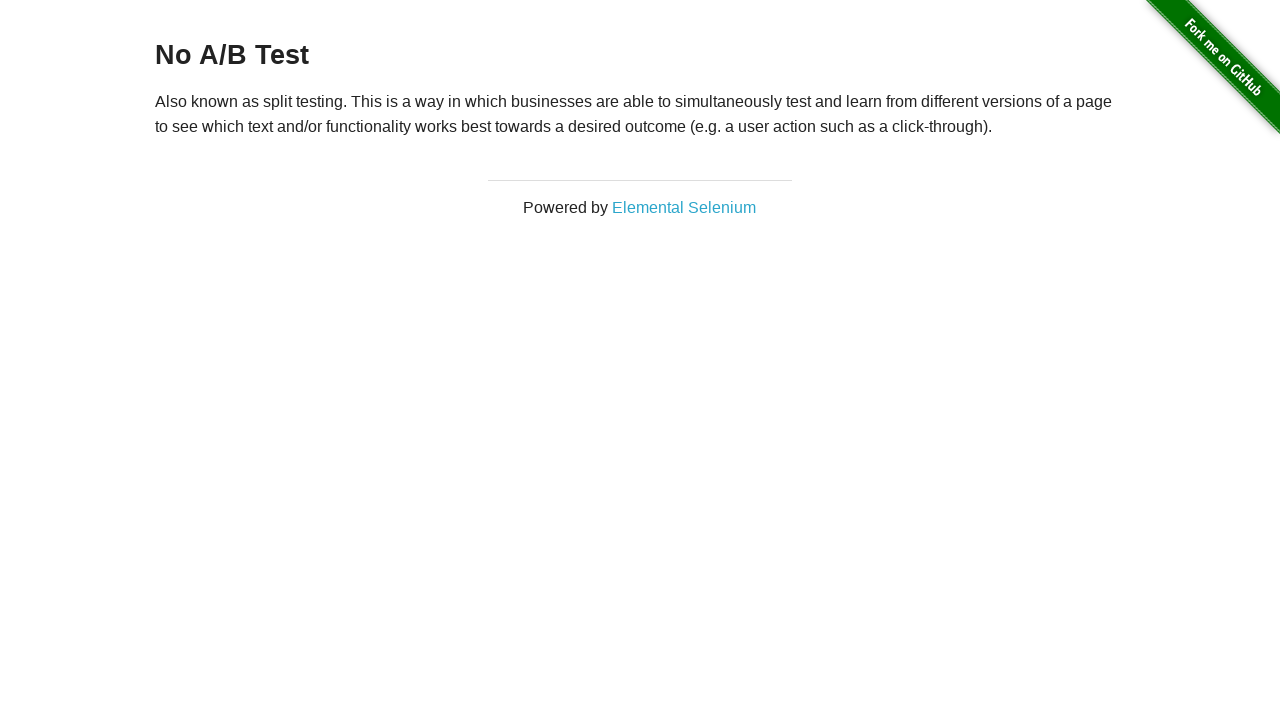

Retrieved heading text from page
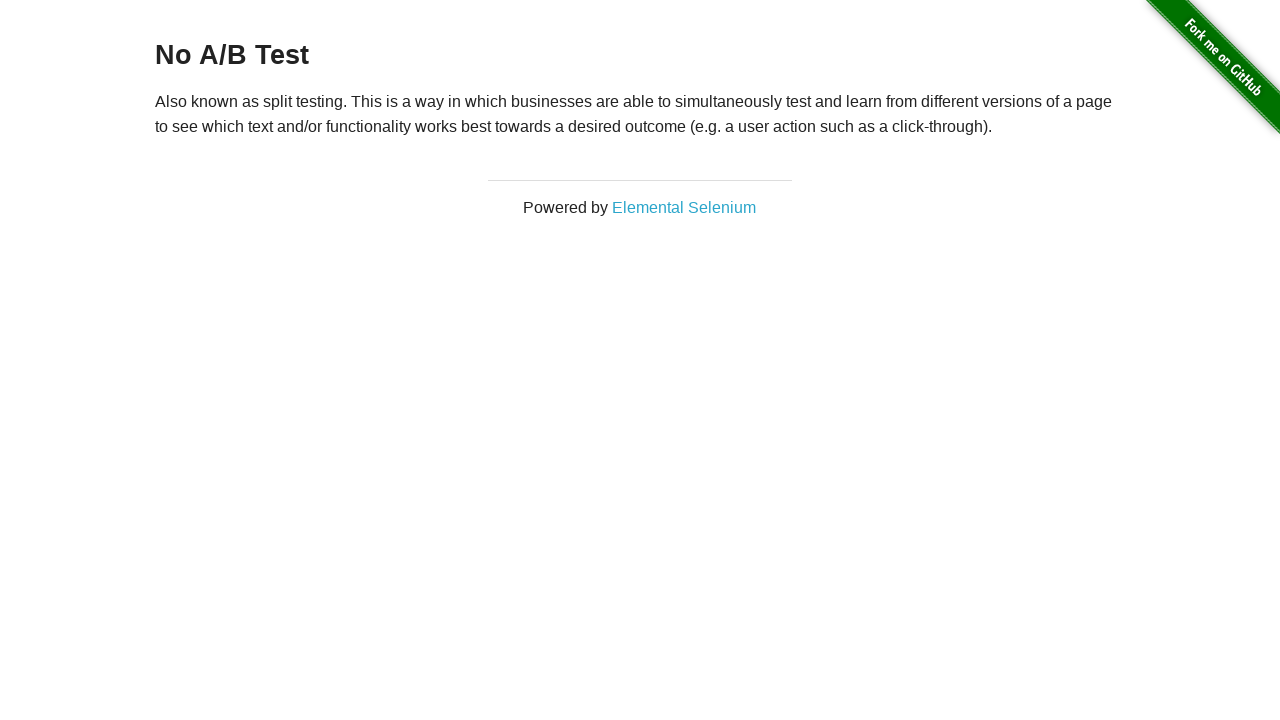

Verified heading starts with 'No A/B Test', confirming opted-out variant is displayed
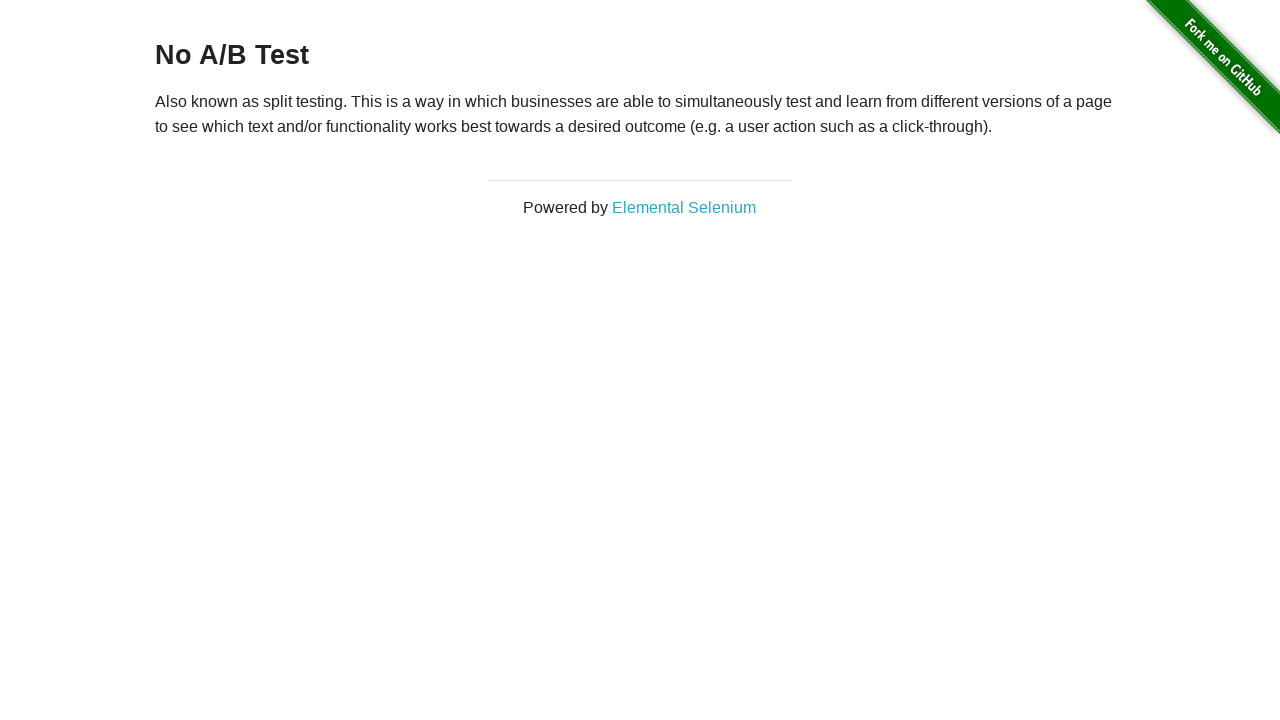

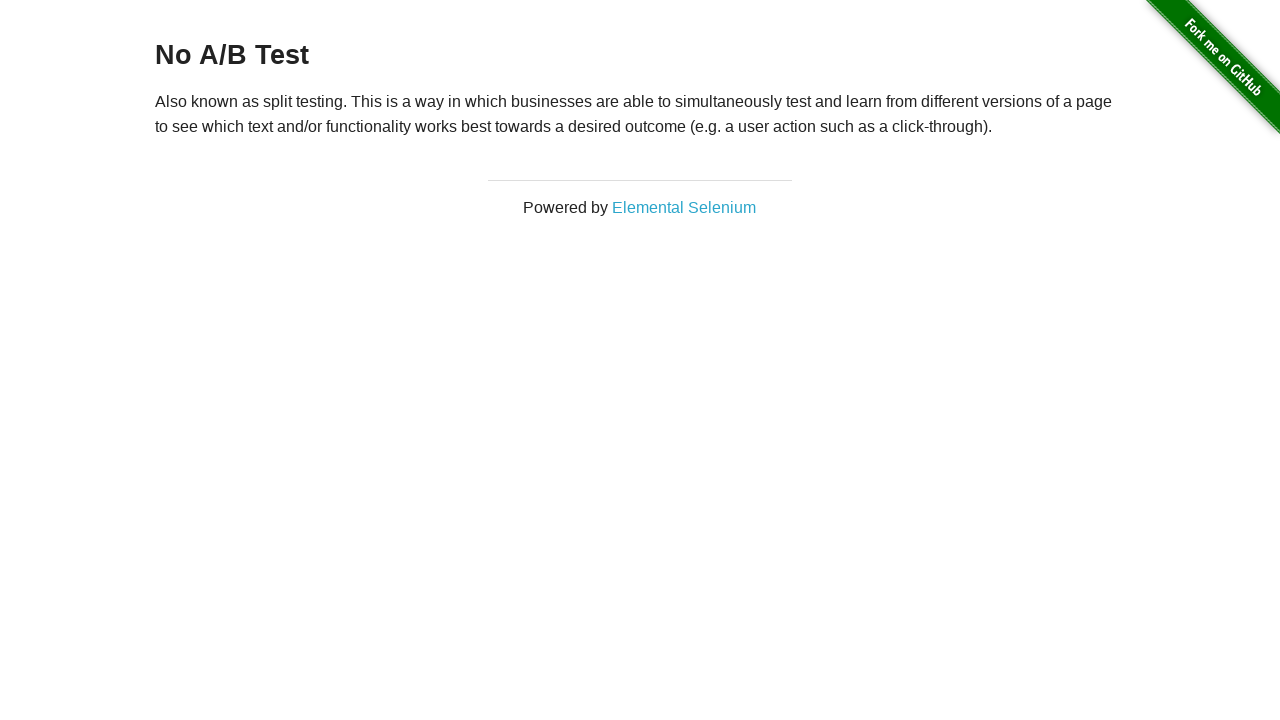